Tests clicking on a console log button on the Selenium BiDi test page and verifies the element is visible

Starting URL: https://www.selenium.dev/selenium/web/bidi/logEntryAdded.html

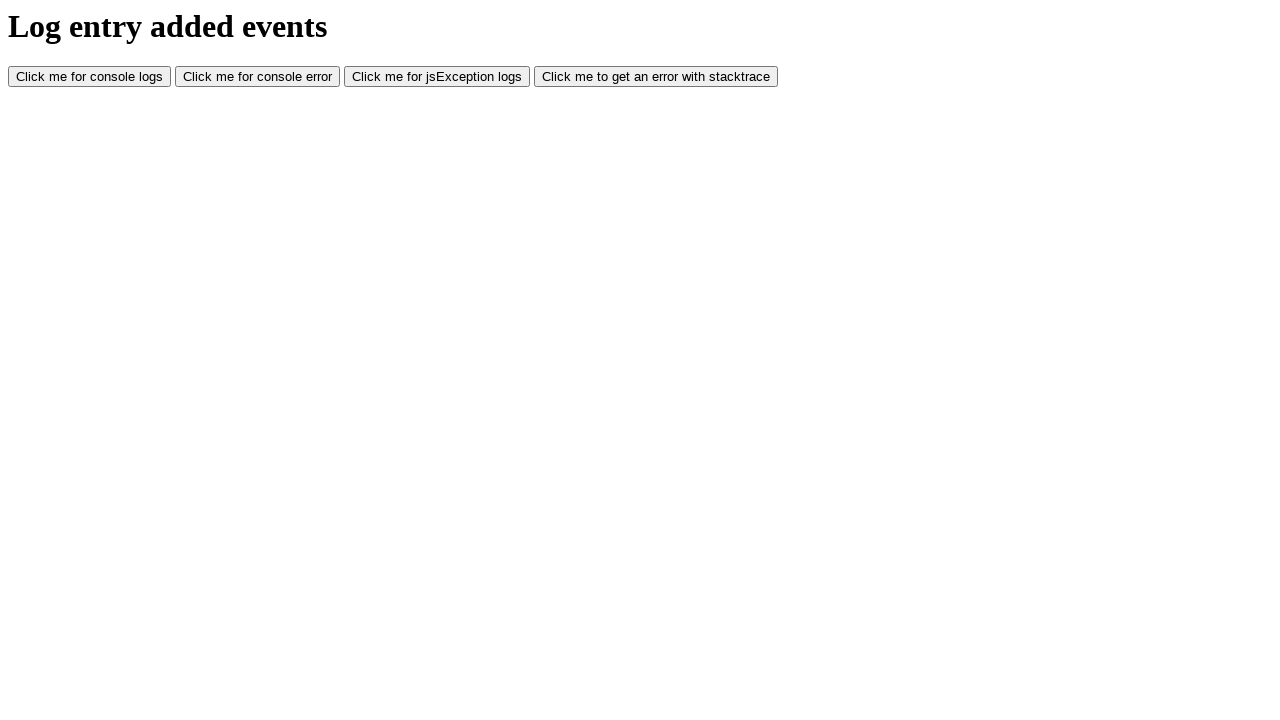

Navigated to Selenium BiDi logEntryAdded test page
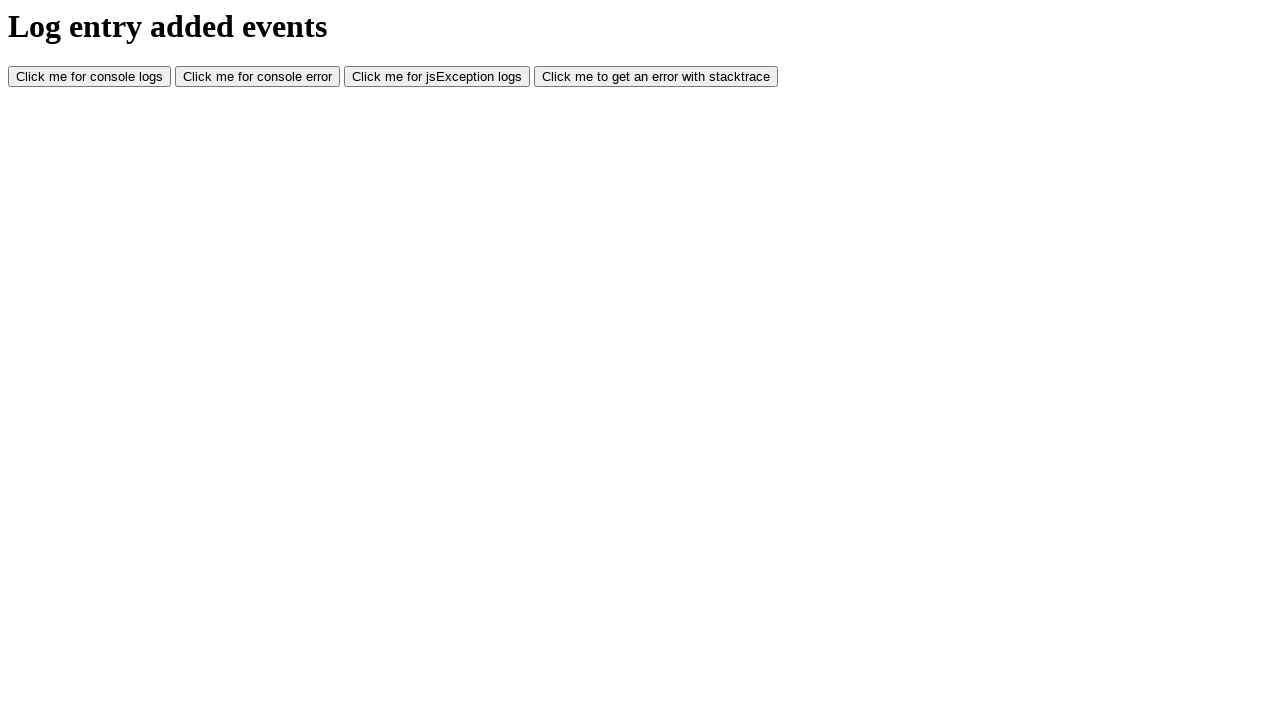

Console log button became visible
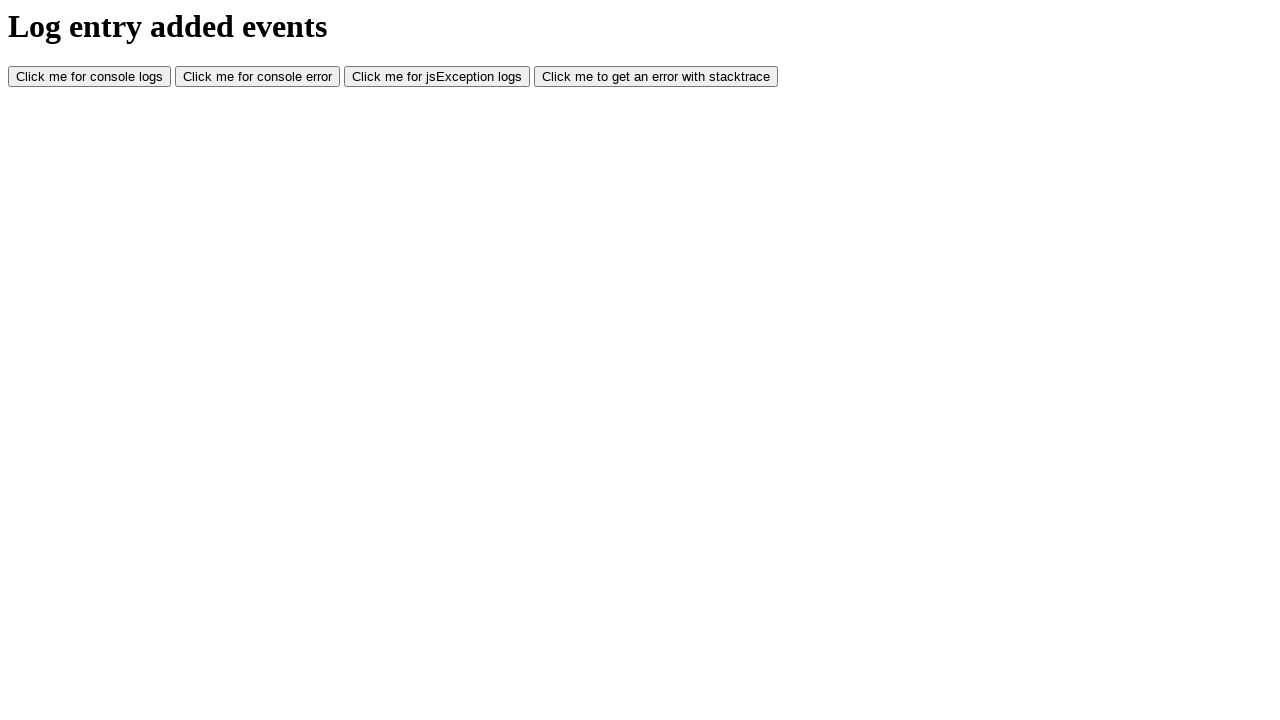

Clicked the console log button at (90, 77) on #consoleLog
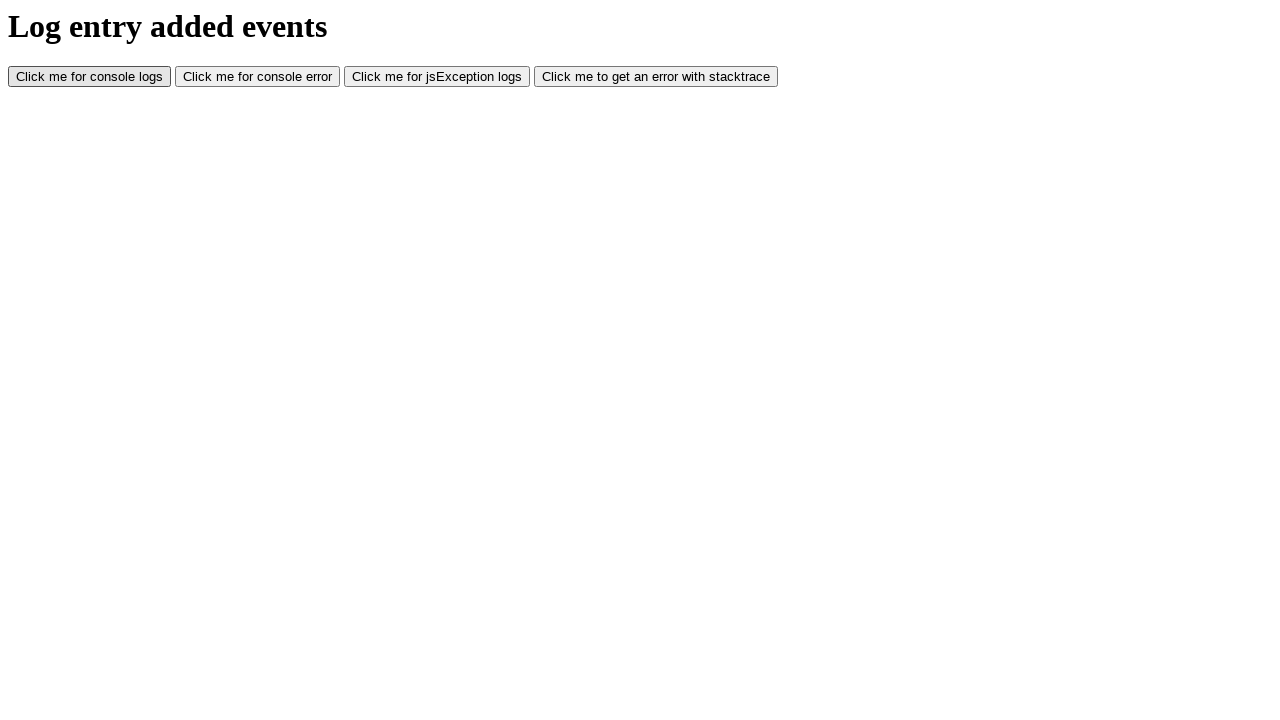

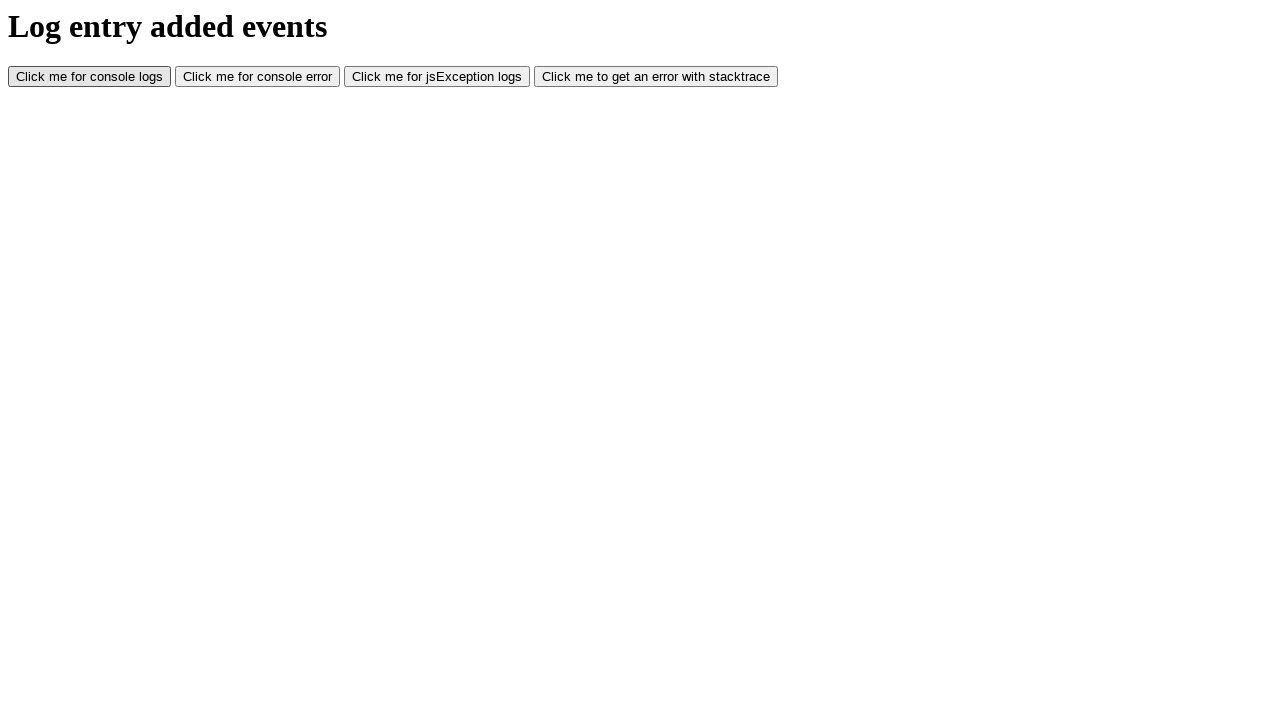